Tests the Altex.ro product search functionality by navigating to a search results page and verifying that product listings are displayed.

Starting URL: https://altex.ro/cauta/?q=laptop

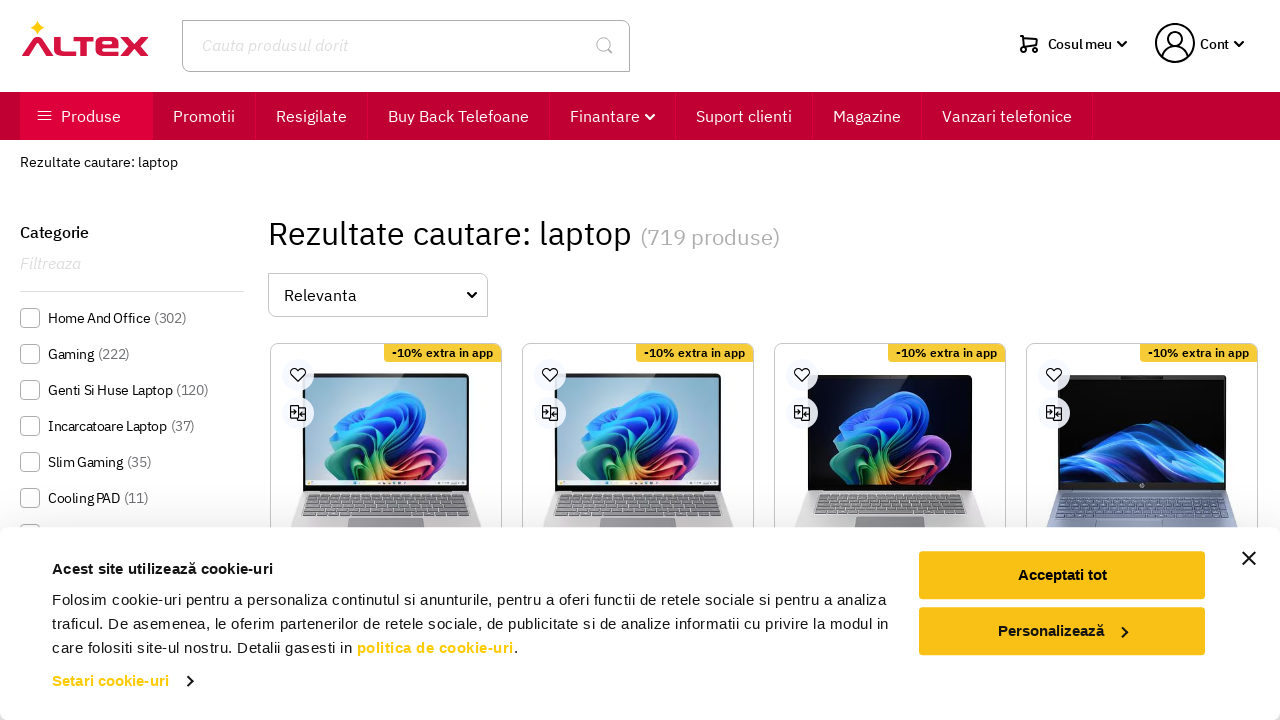

Waited for product listings to load on search results page
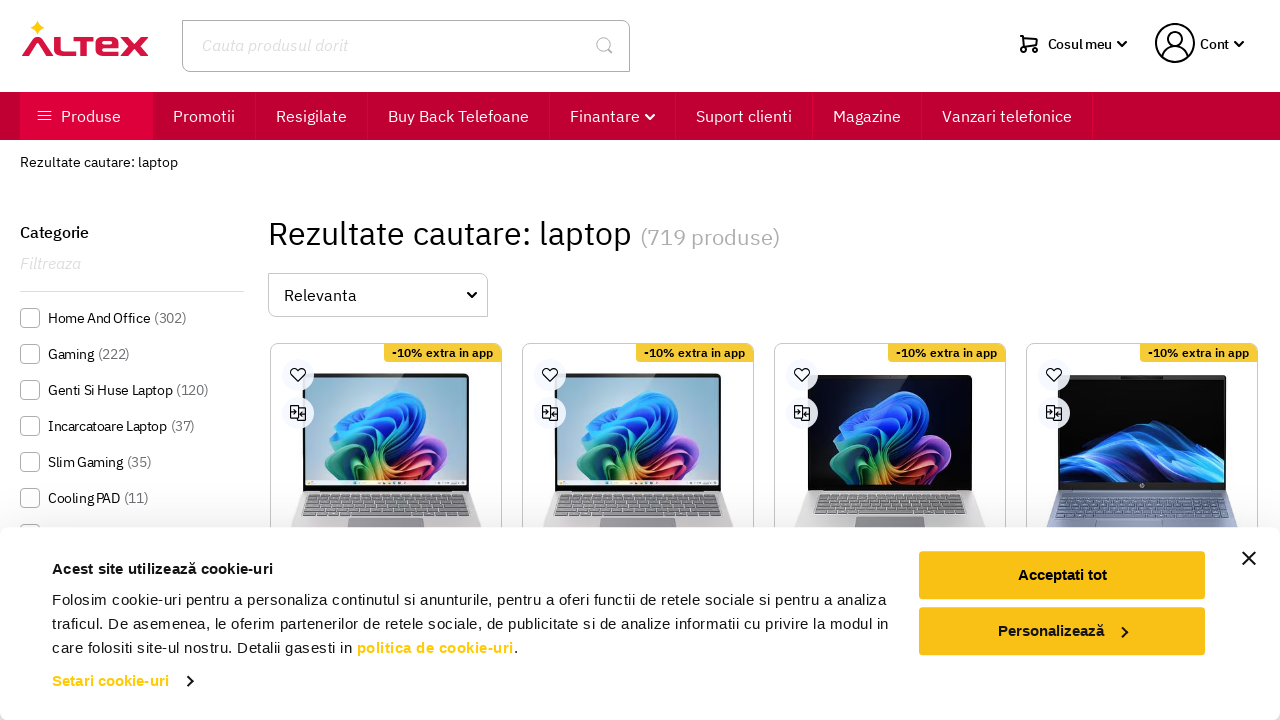

Verified product names are visible on the page
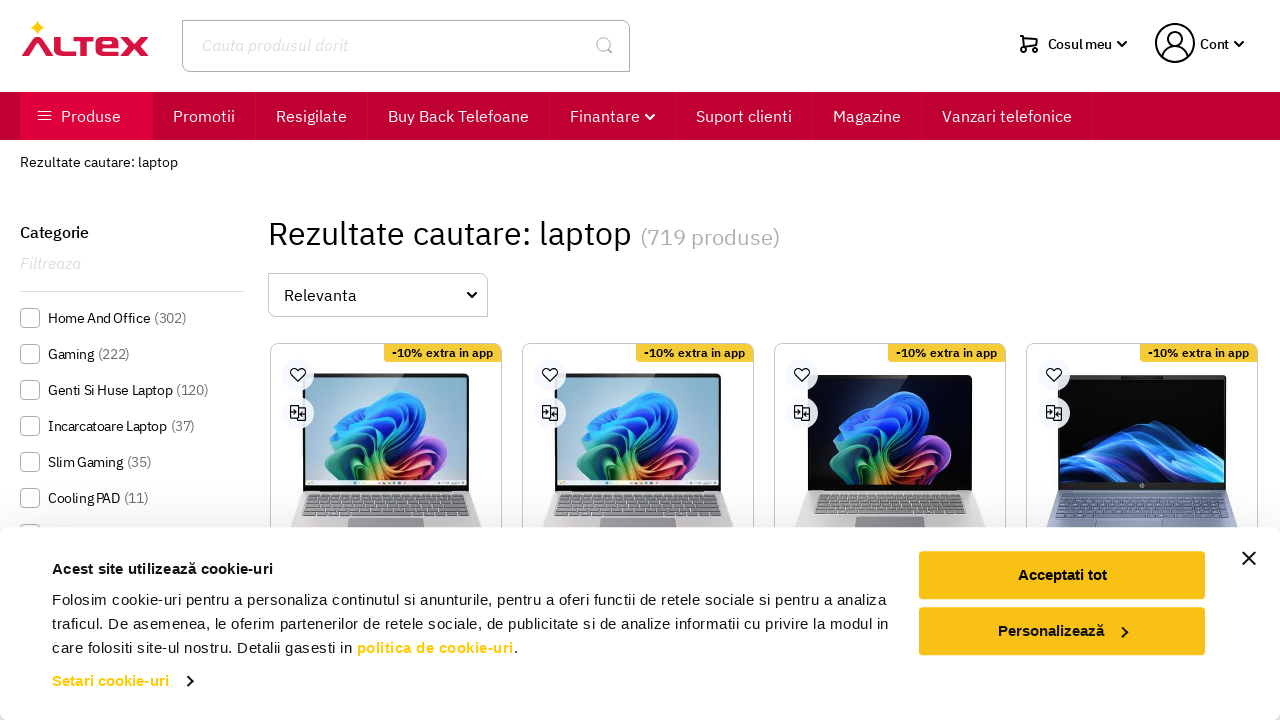

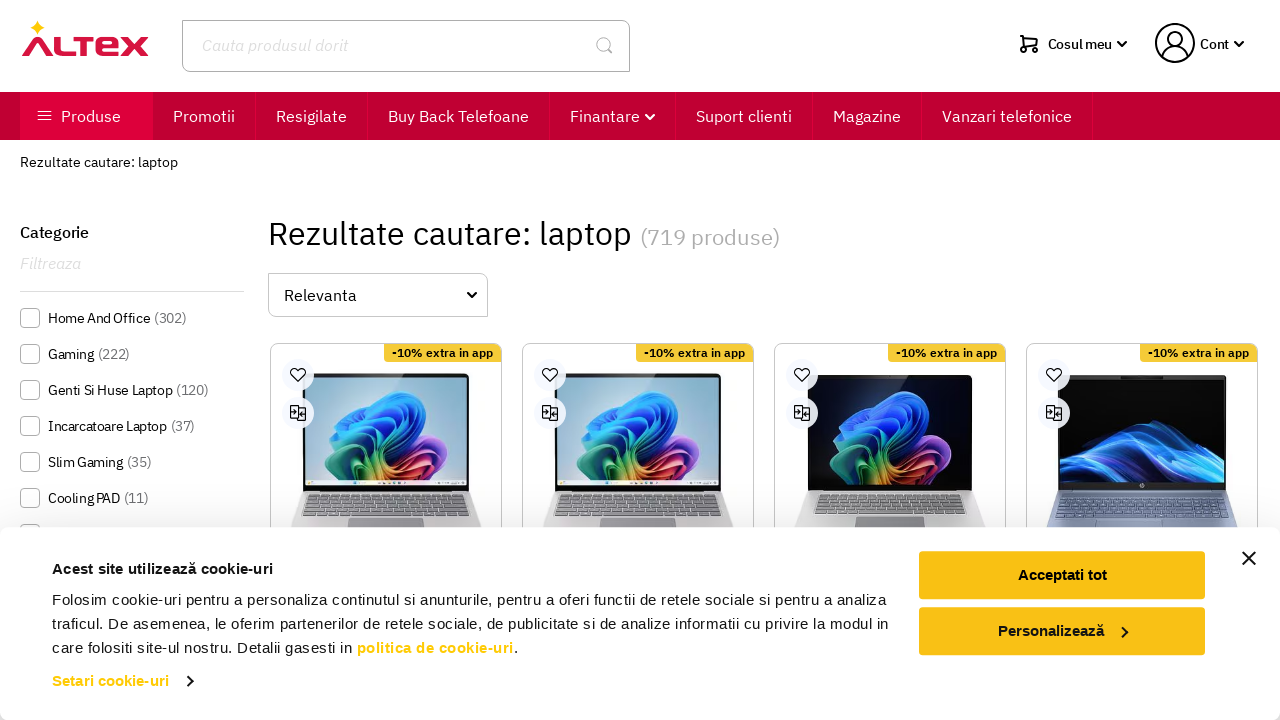